Tests navigation through different sections of the Luxstone website by clicking on Leadership Analysis, Investment Strategy, and Portfolio Analysis navigation links and verifying the content loads.

Starting URL: https://luxstone-website.vercel.app

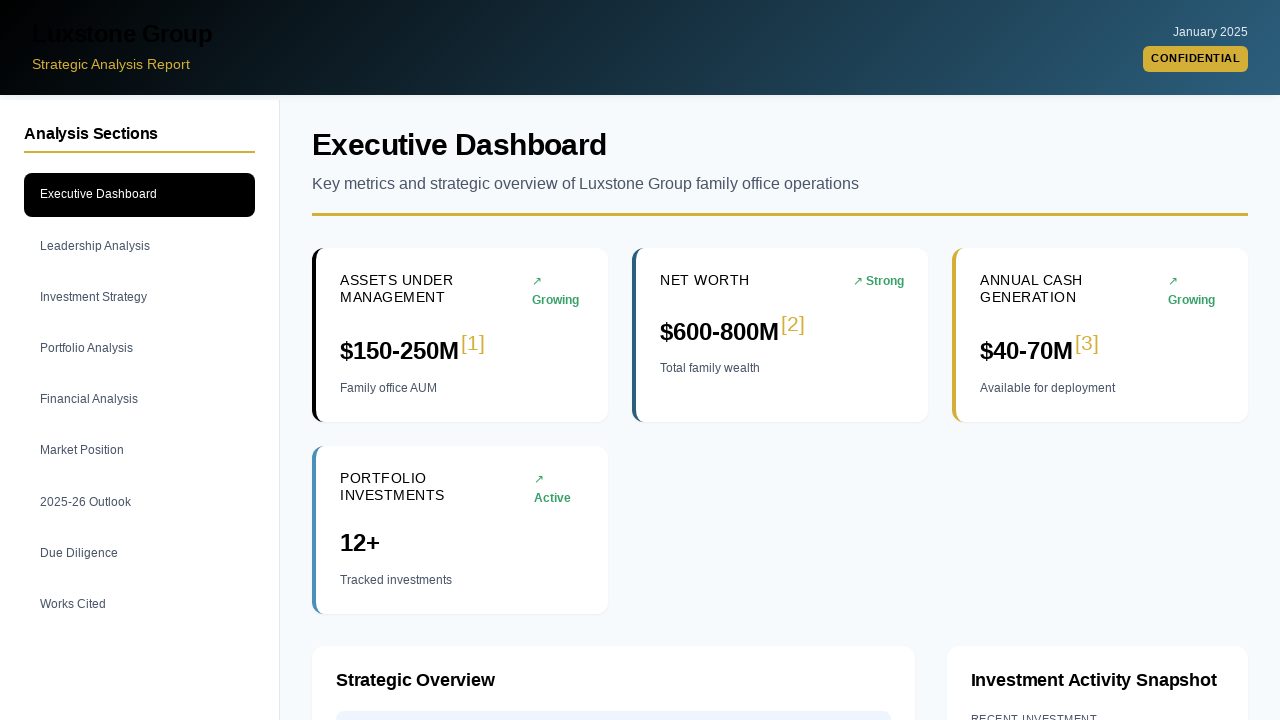

Waited for page to load with domcontentloaded state
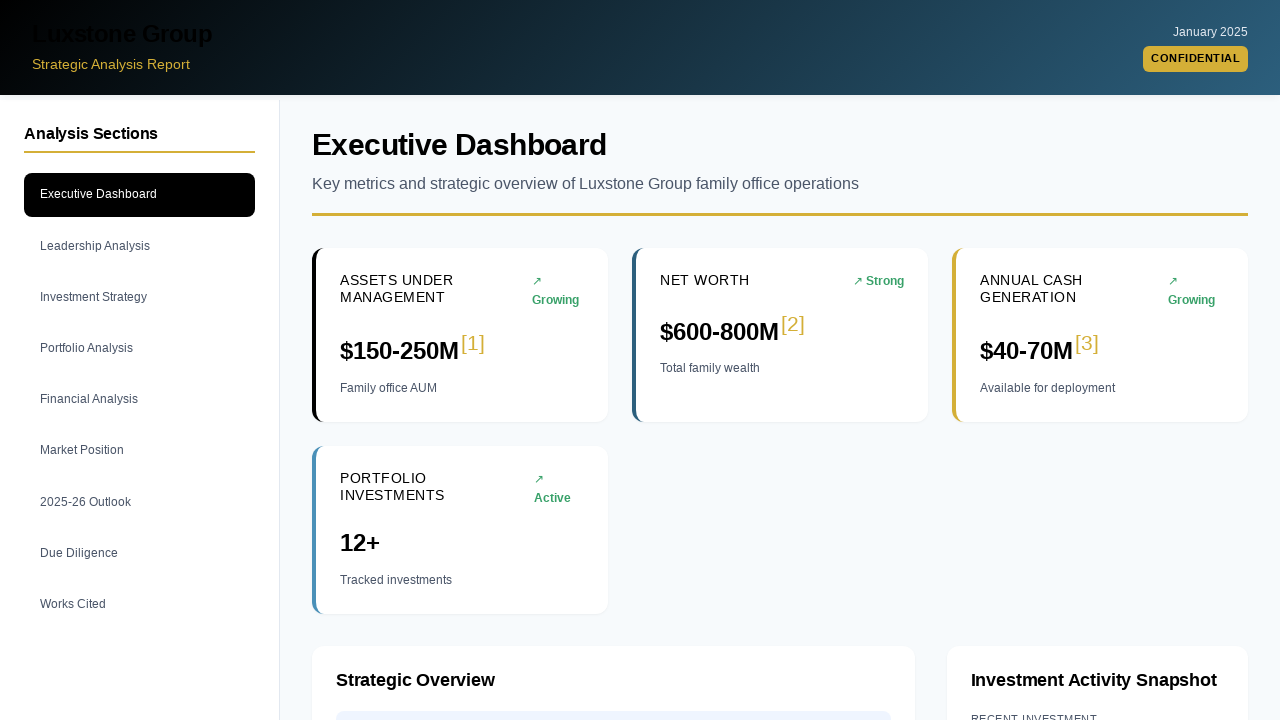

Clicked on Leadership Analysis navigation link at (140, 246) on a[data-section="leadership-analysis"]
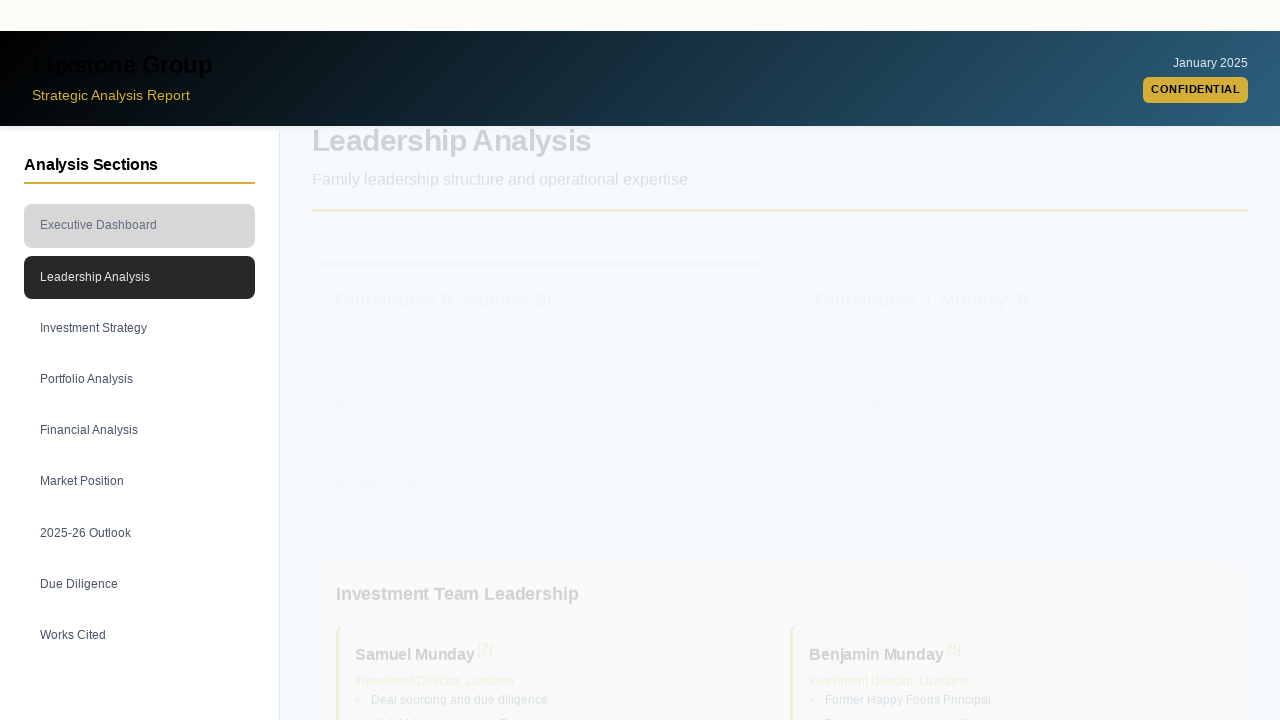

Leadership Analysis section loaded with team member content
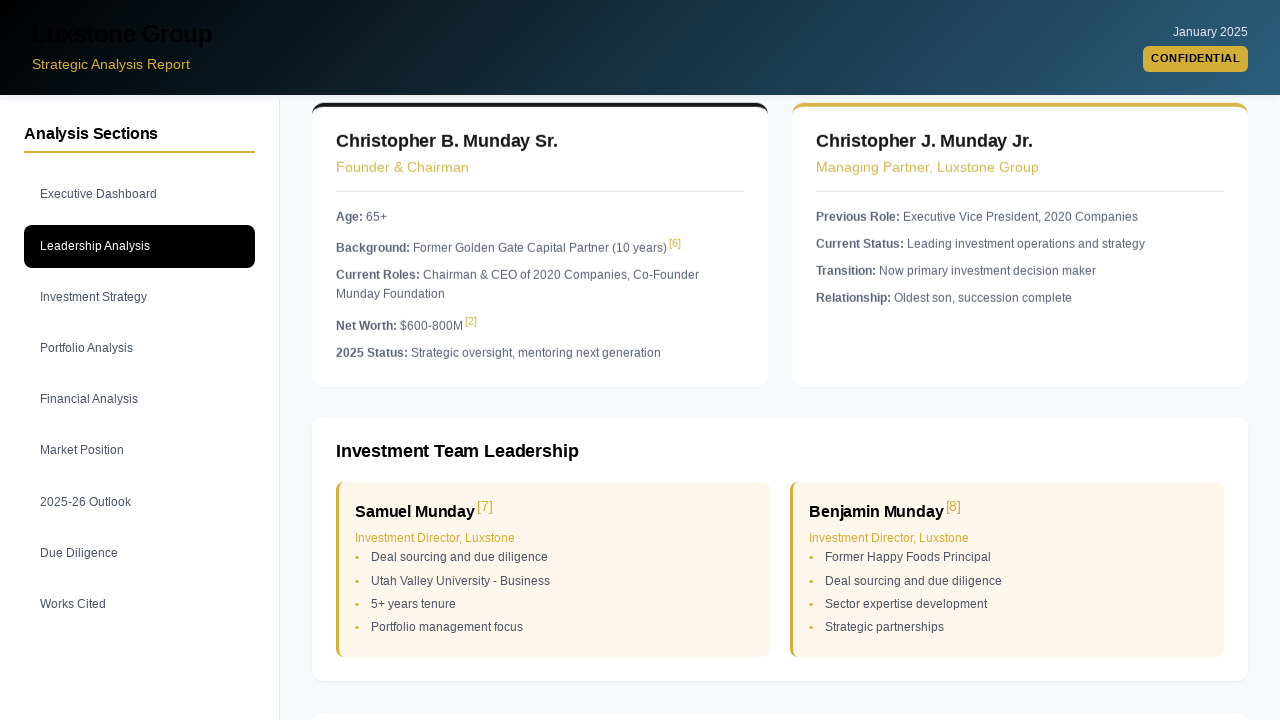

Clicked on Investment Strategy navigation link at (140, 297) on a[data-section="investment-strategy"]
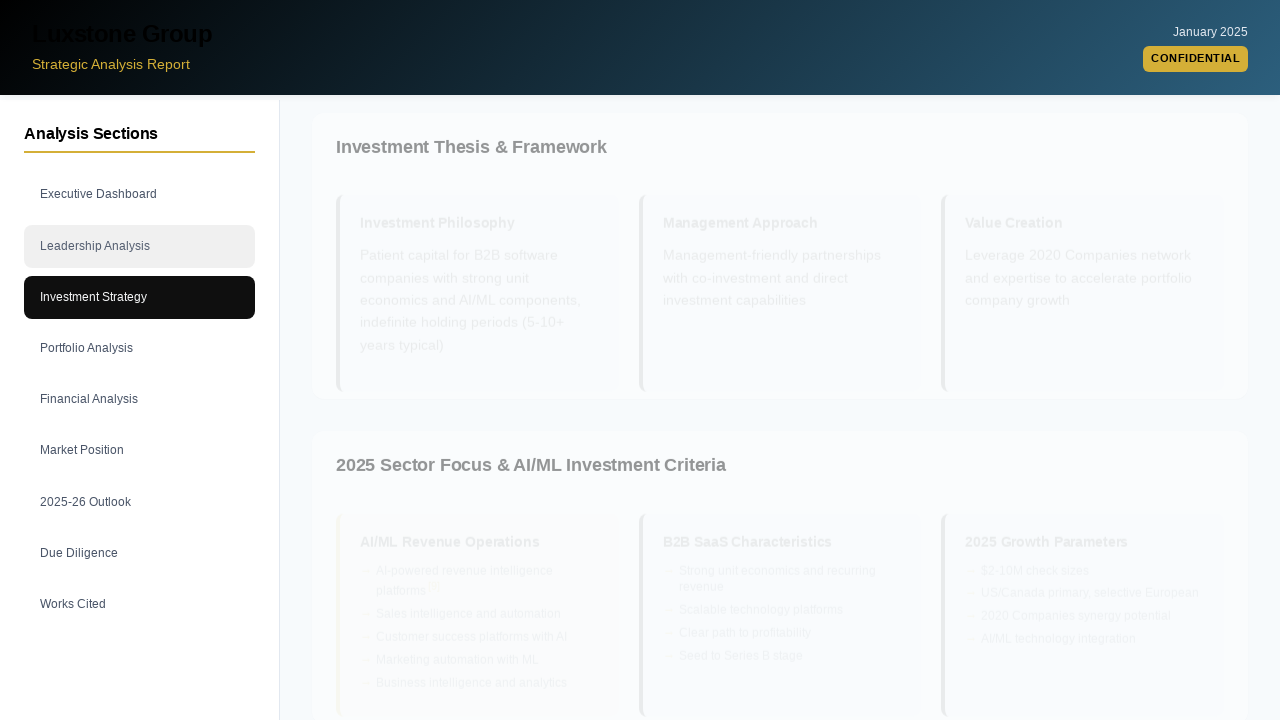

Investment Strategy section loaded with focus area content
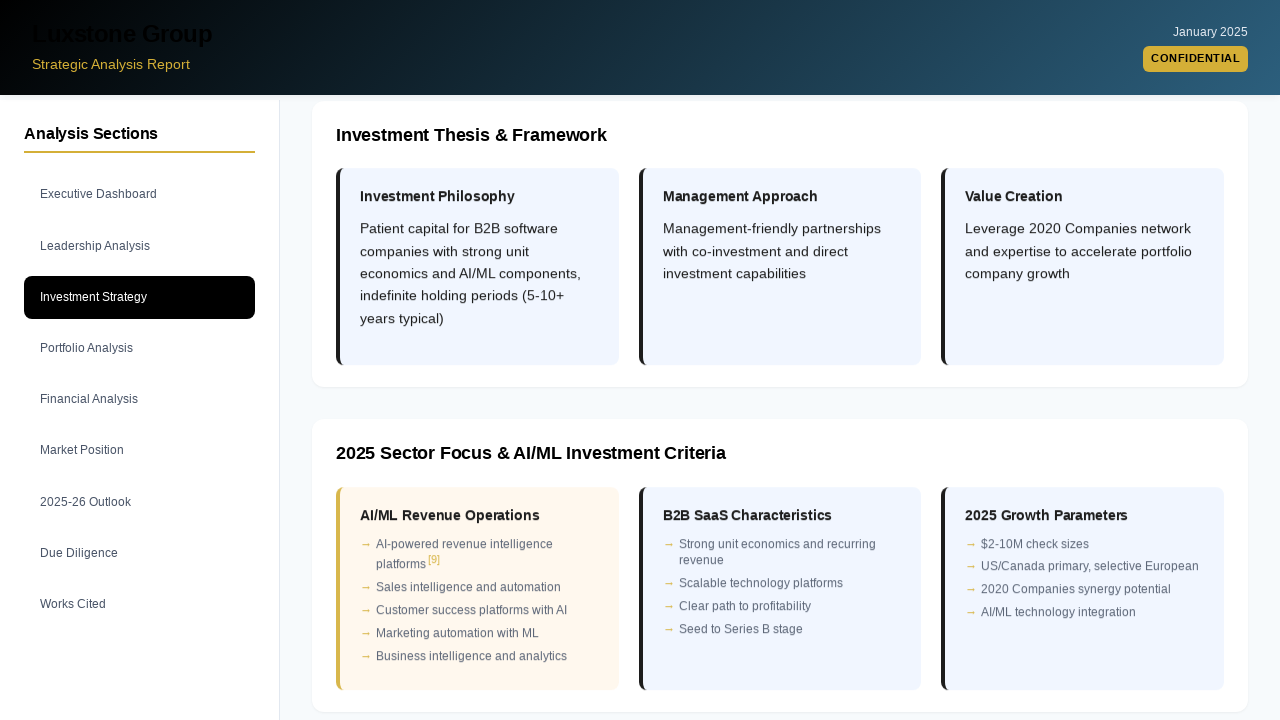

Clicked on Portfolio Analysis navigation link at (140, 348) on a[data-section="portfolio-analysis"]
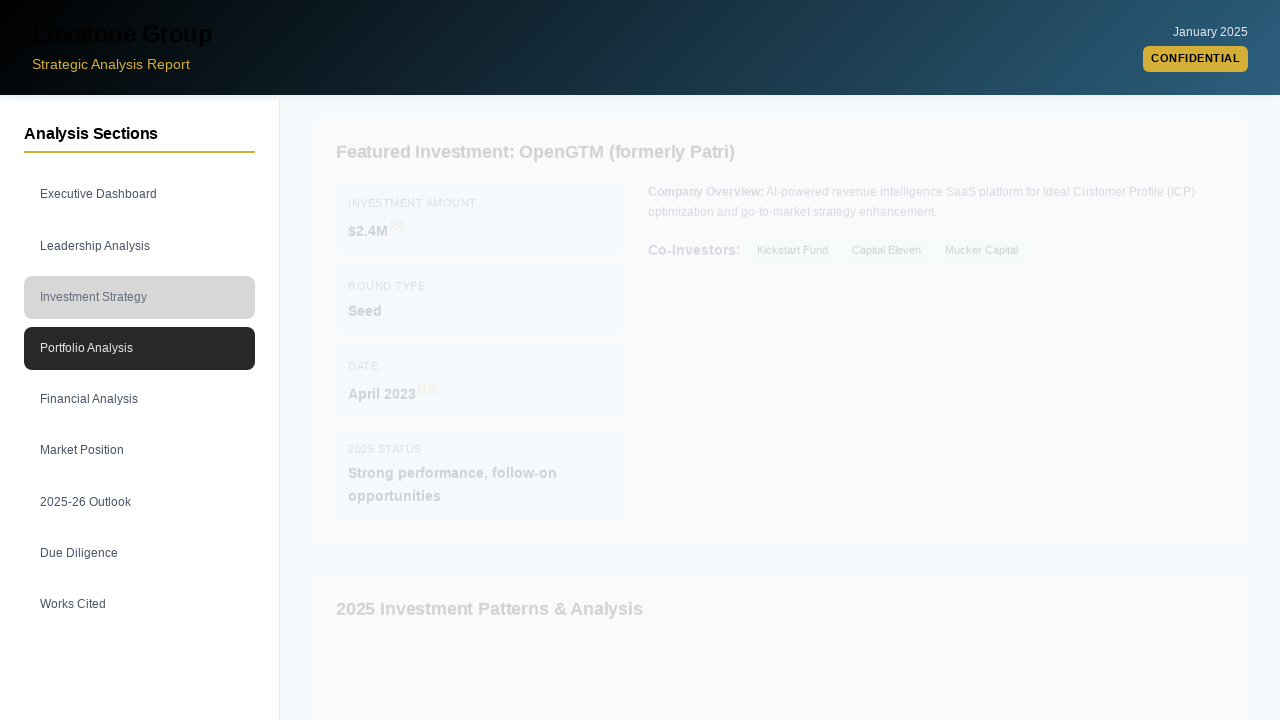

Portfolio Analysis section loaded with featured investment content
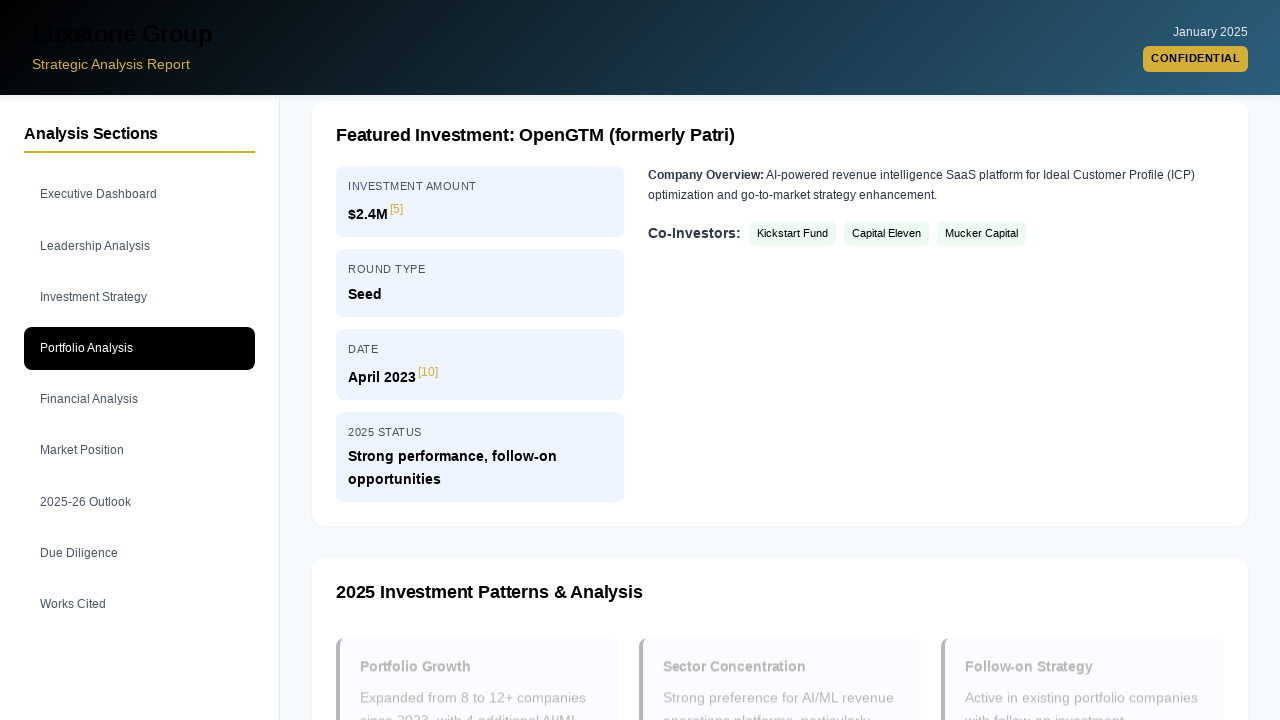

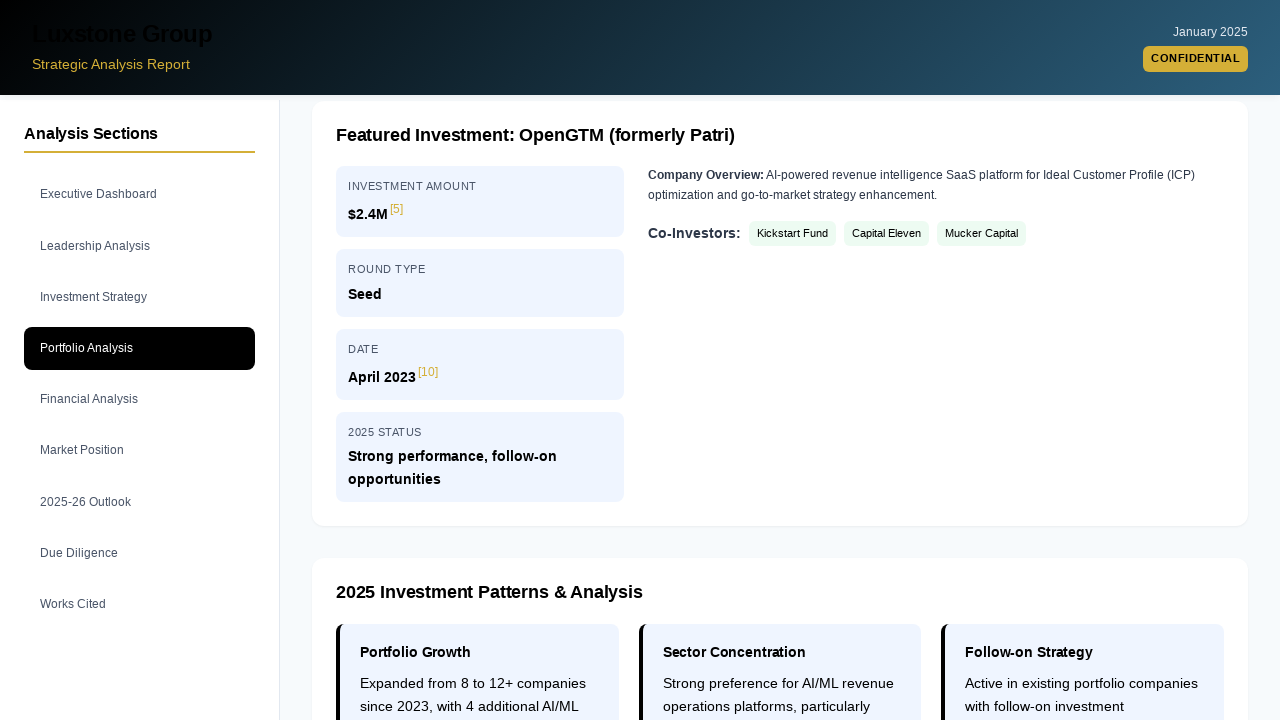